Tests reading text content from address and mail info elements on a course content page.

Starting URL: https://greenstech.in/selenium-course-content.html

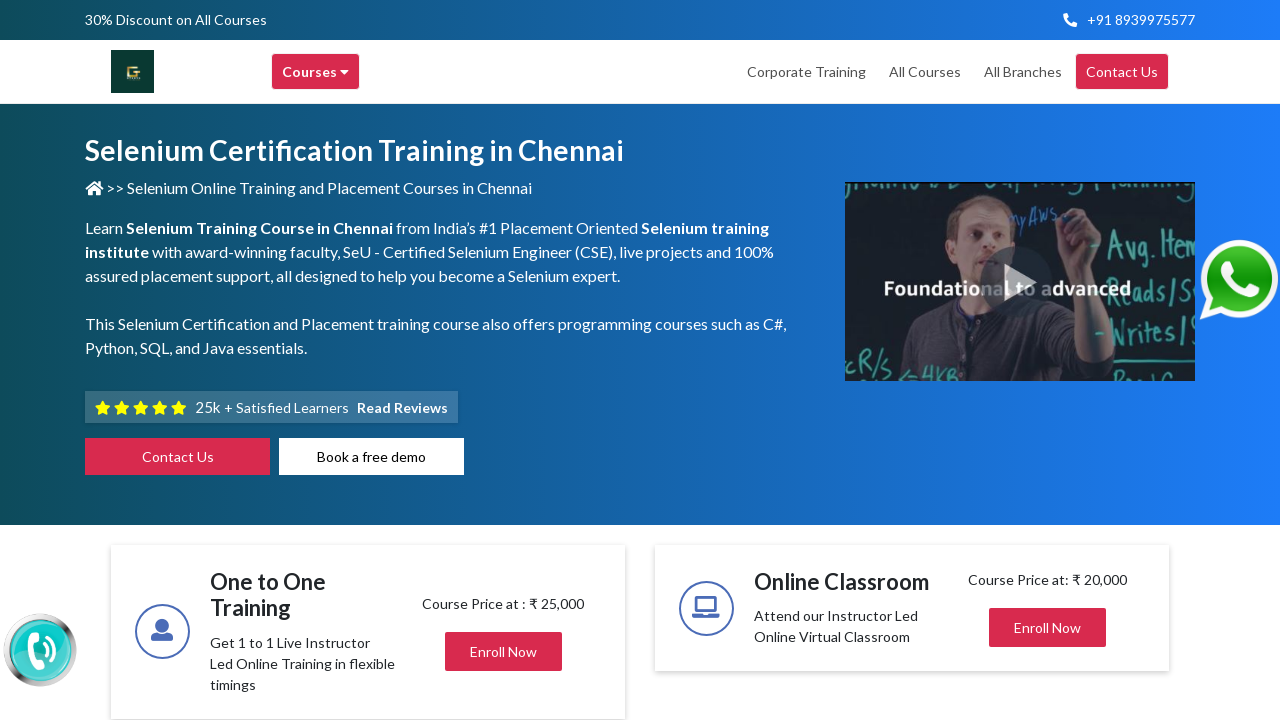

Waited for address element with 'Greens' text to be visible
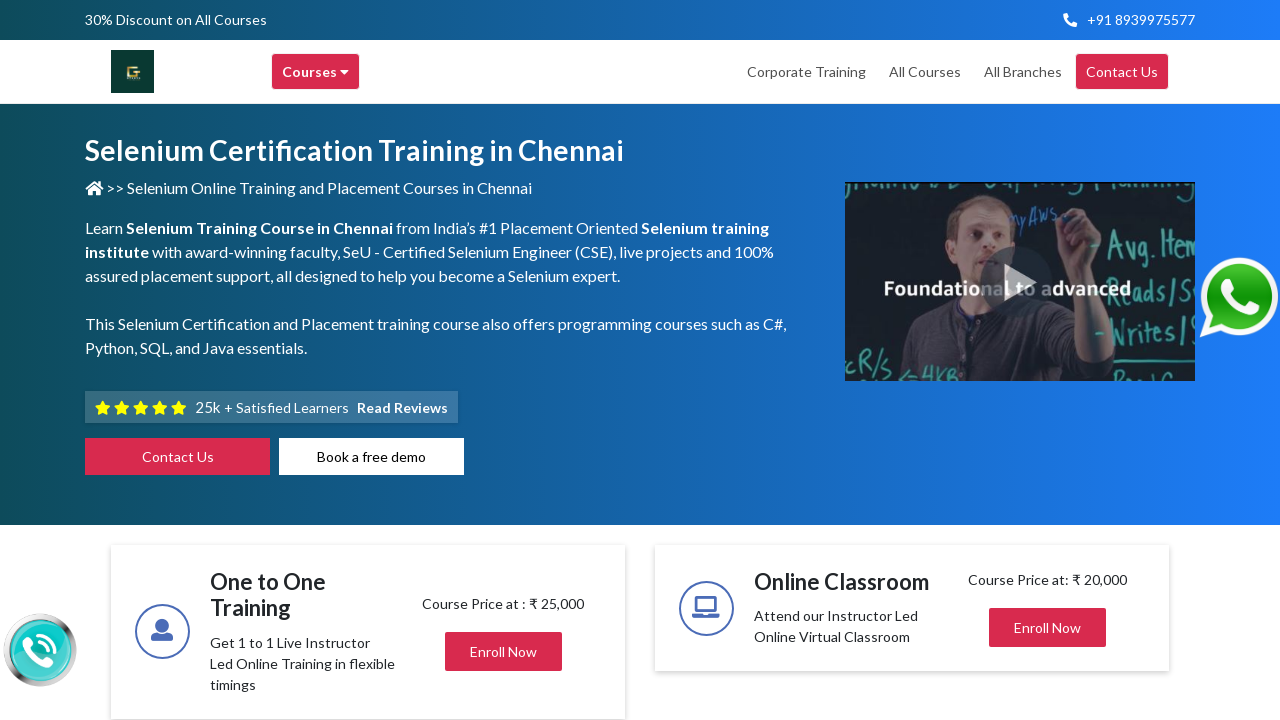

Waited for mail info element to be visible
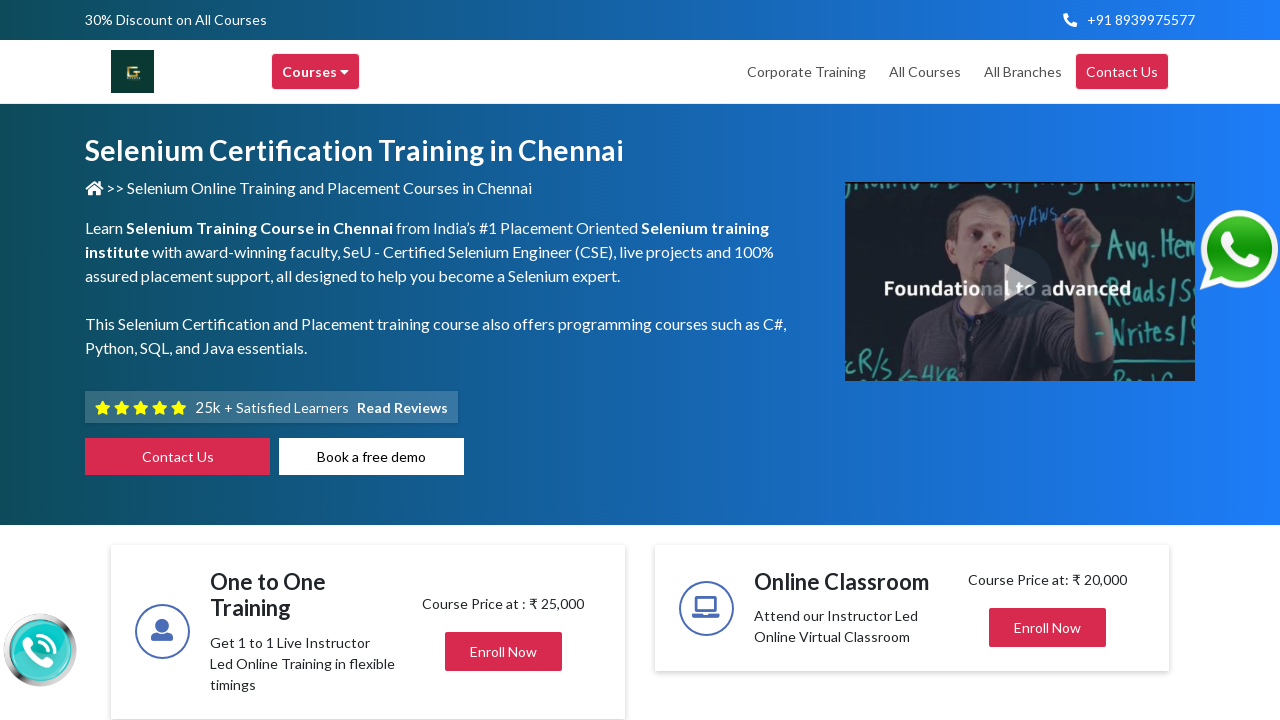

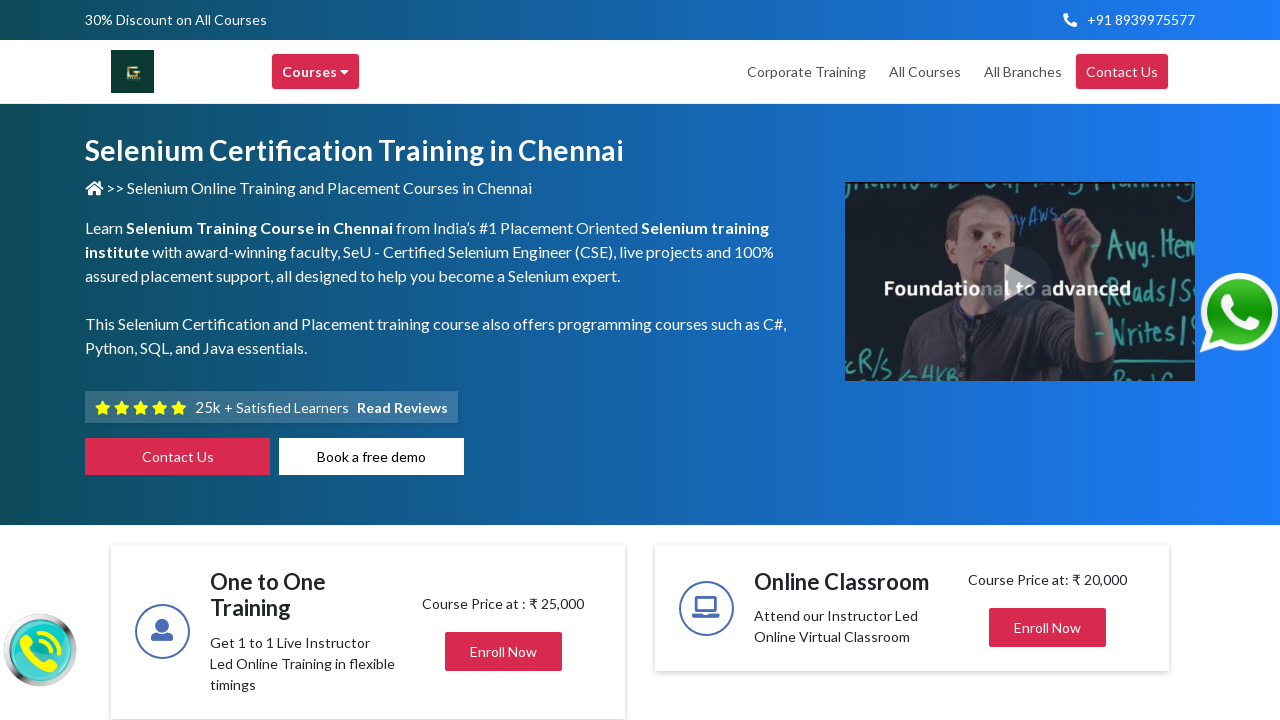